Tests clicking the login link on testerhome.com homepage

Starting URL: http://testerhome.com

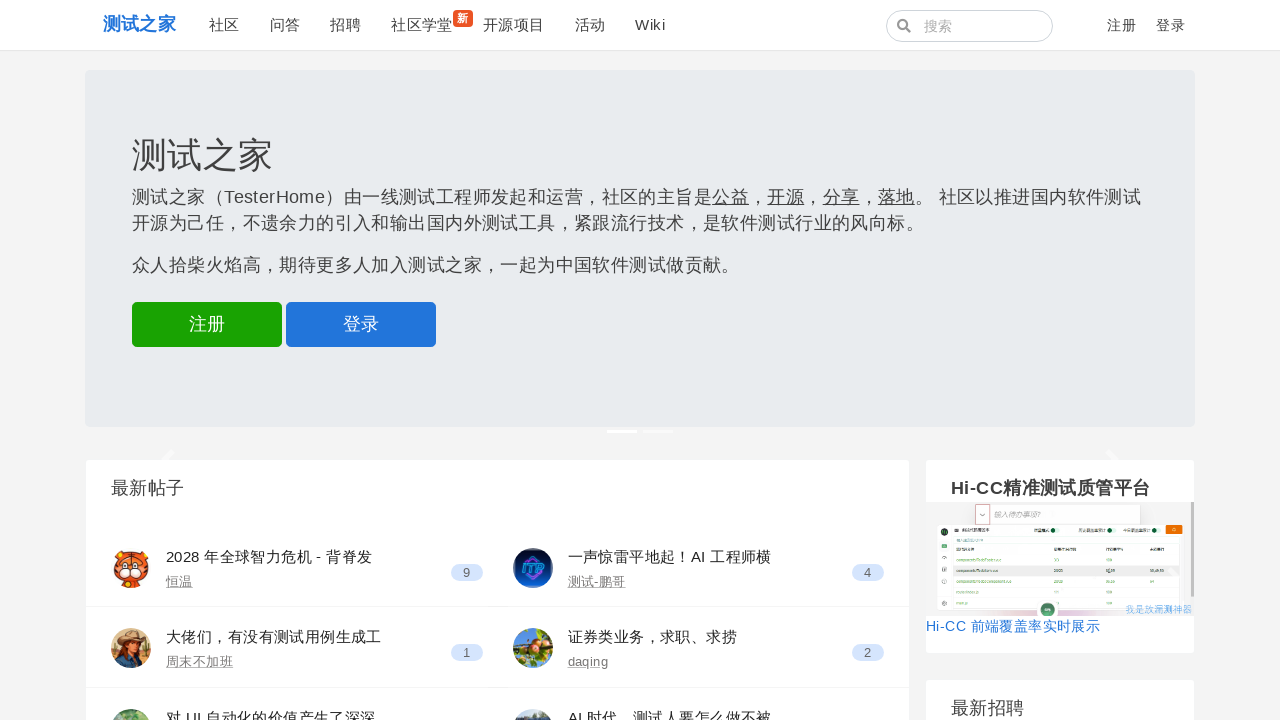

Waited for login link (登录) to be visible on testerhome.com homepage
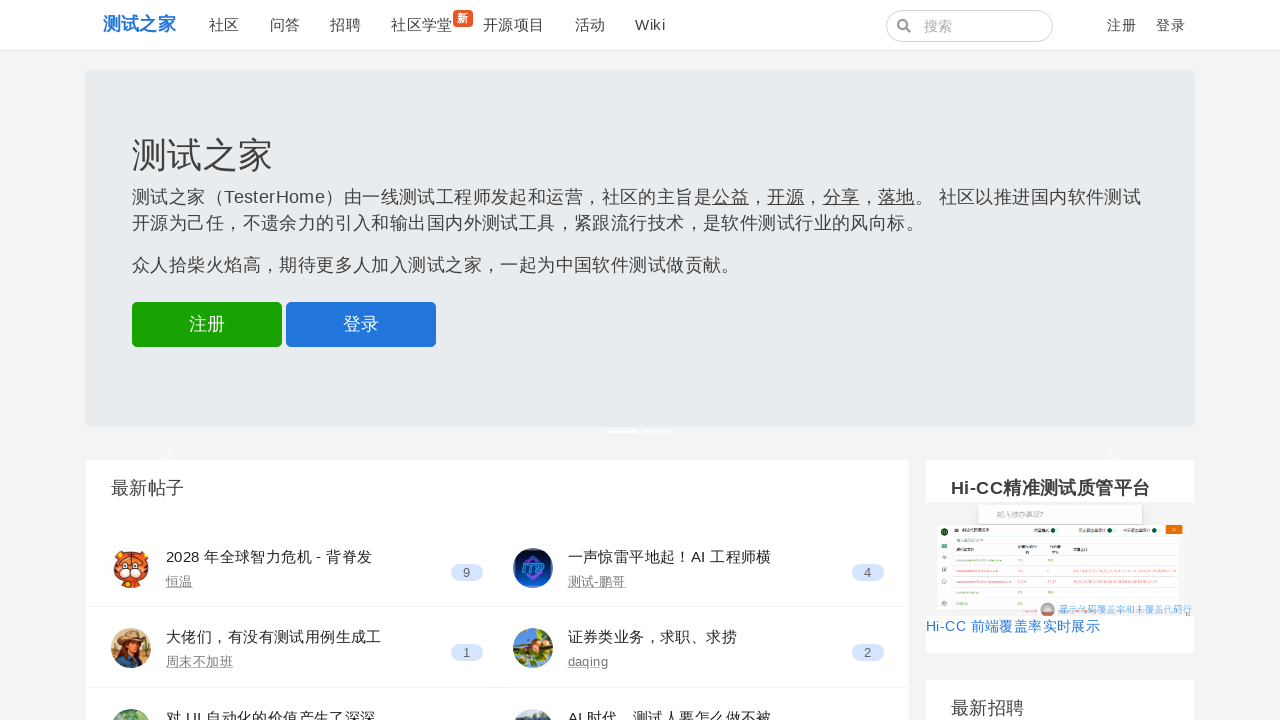

Clicked login link (登录) at (1171, 25) on text=登录
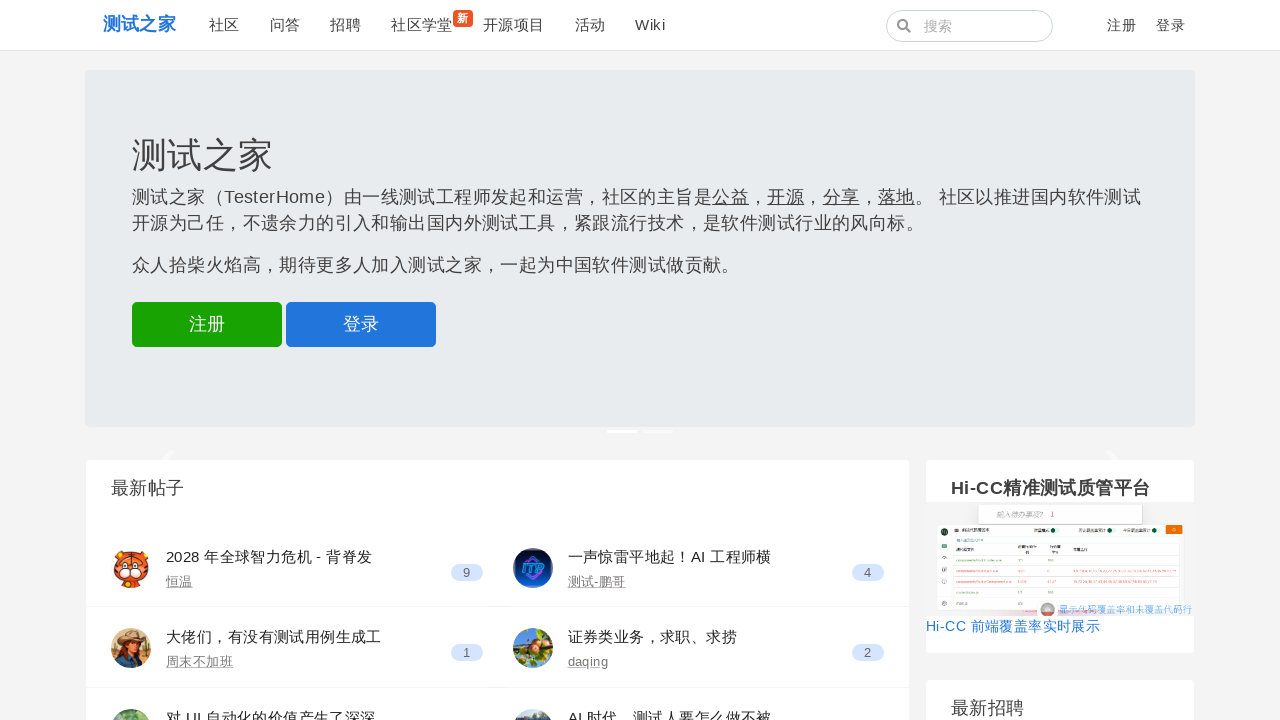

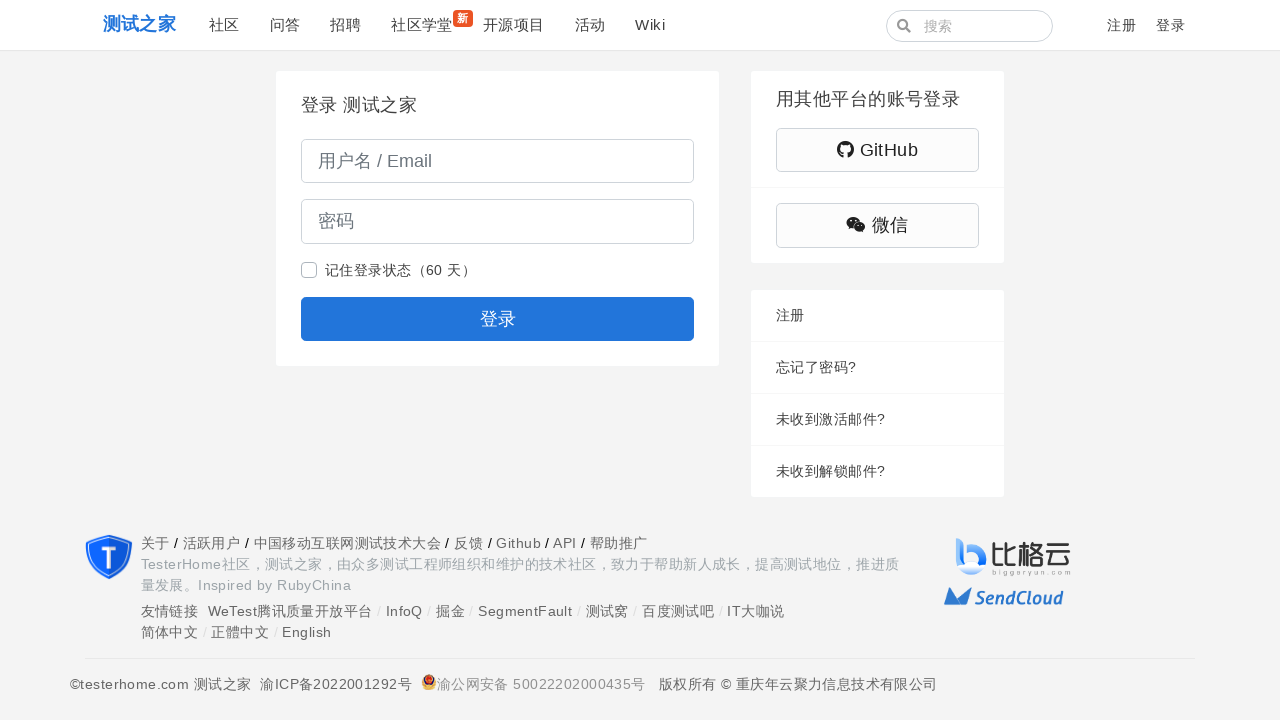